Tests dropdown selection functionality by selecting different options using value and visible text methods

Starting URL: https://the-internet.herokuapp.com/dropdown

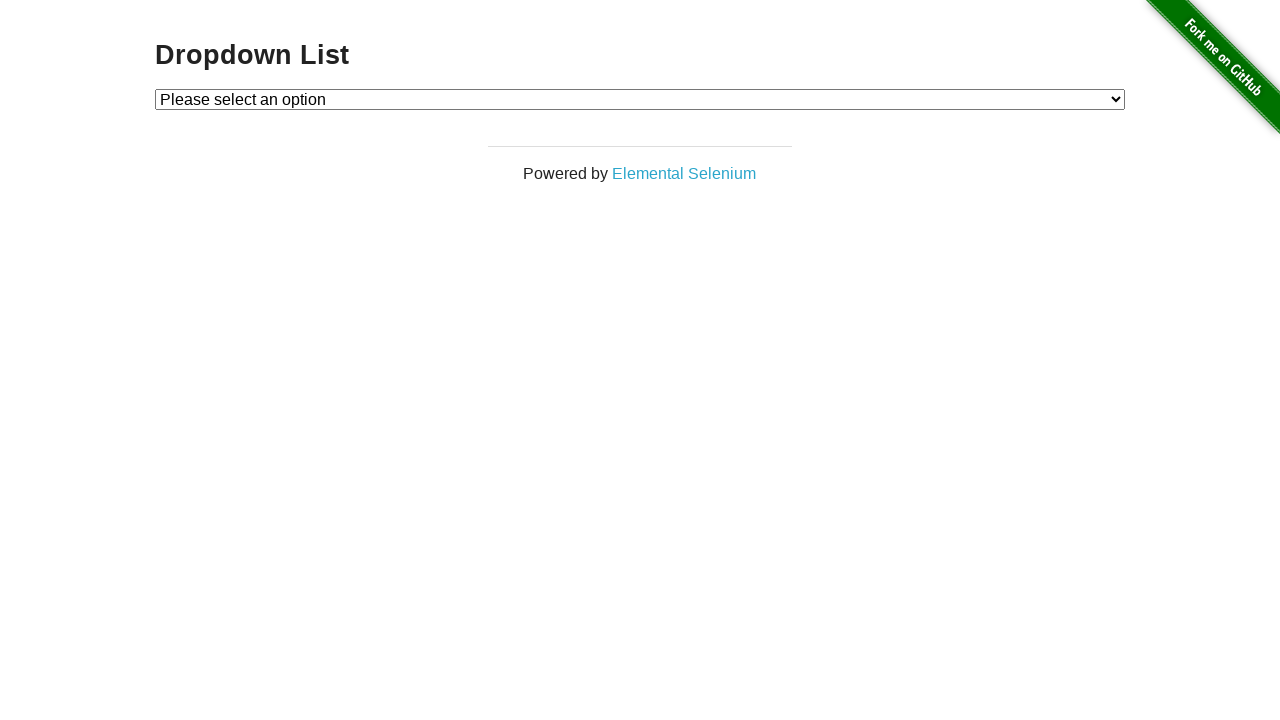

Selected dropdown option with value '1' on #dropdown
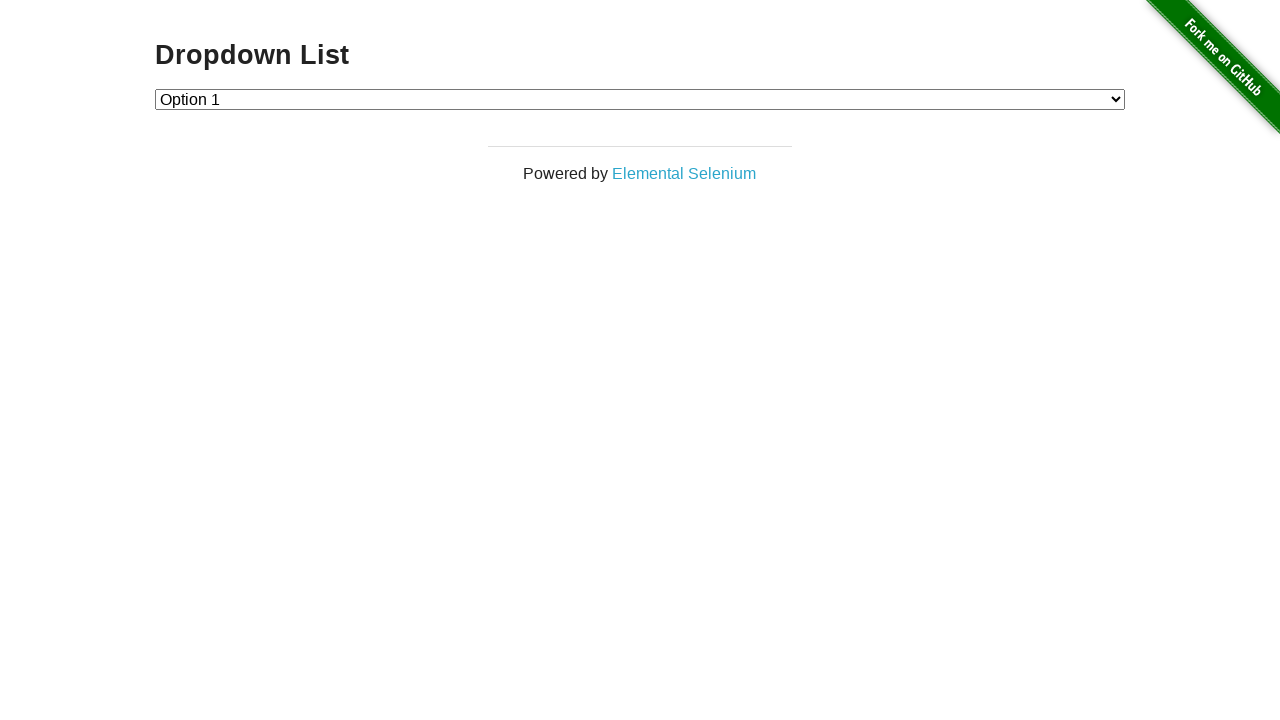

Selected dropdown option with value '2' on #dropdown
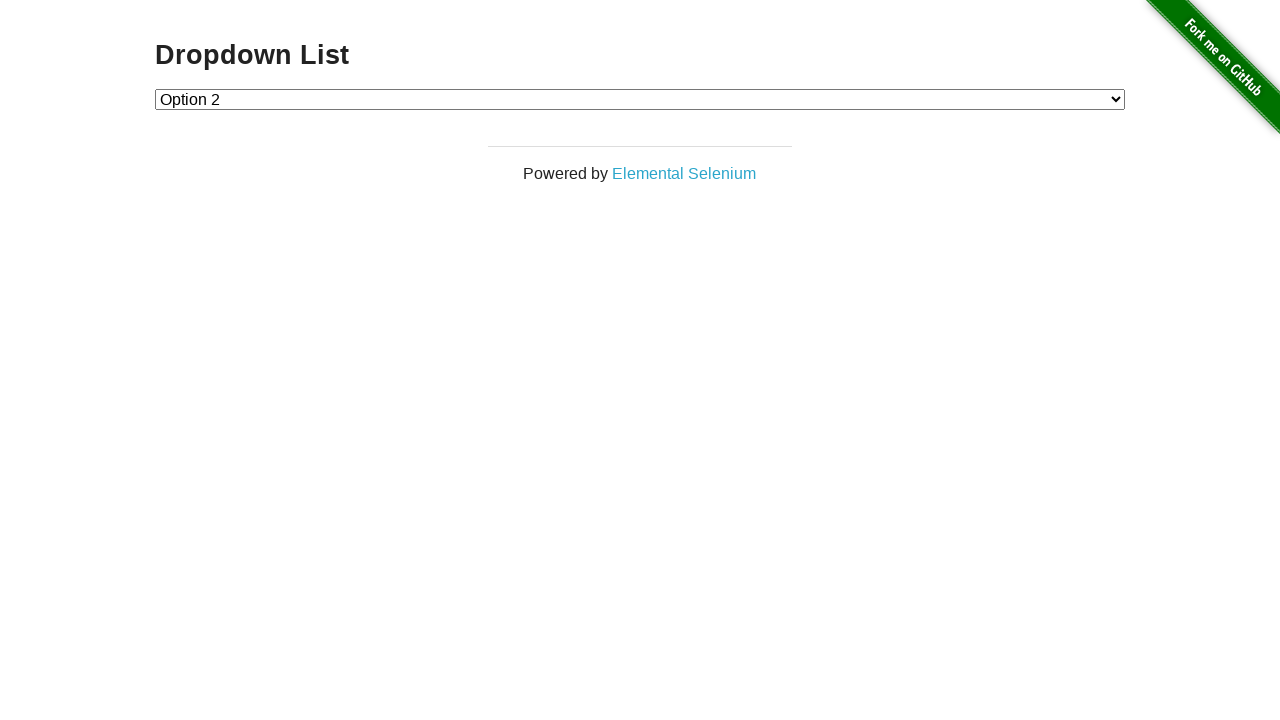

Selected empty dropdown option (default/placeholder) on #dropdown
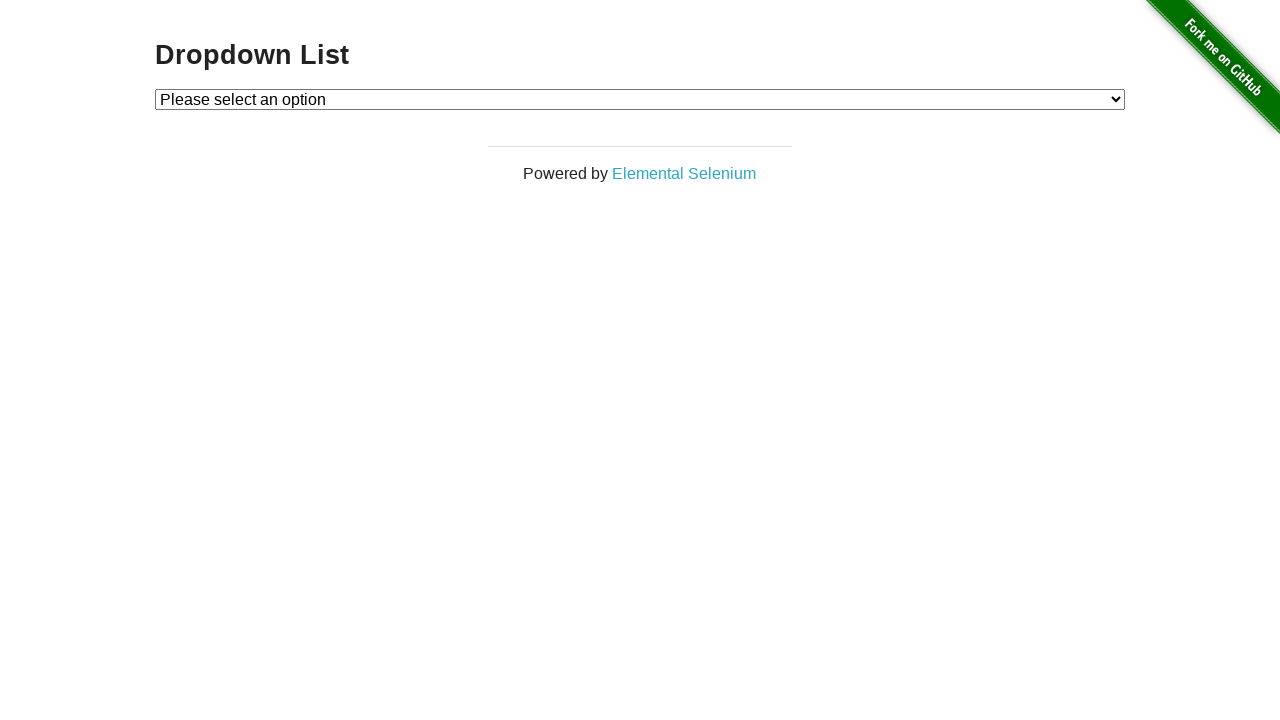

Selected dropdown option by visible text 'Option 1' on #dropdown
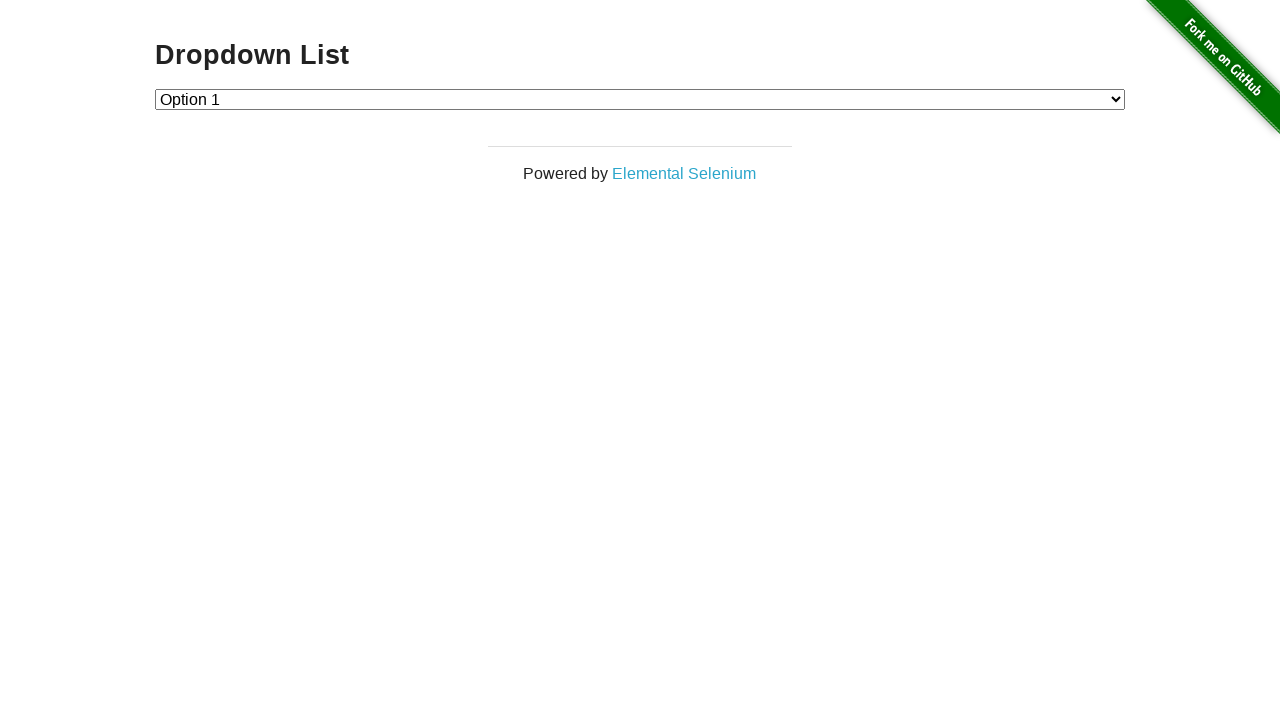

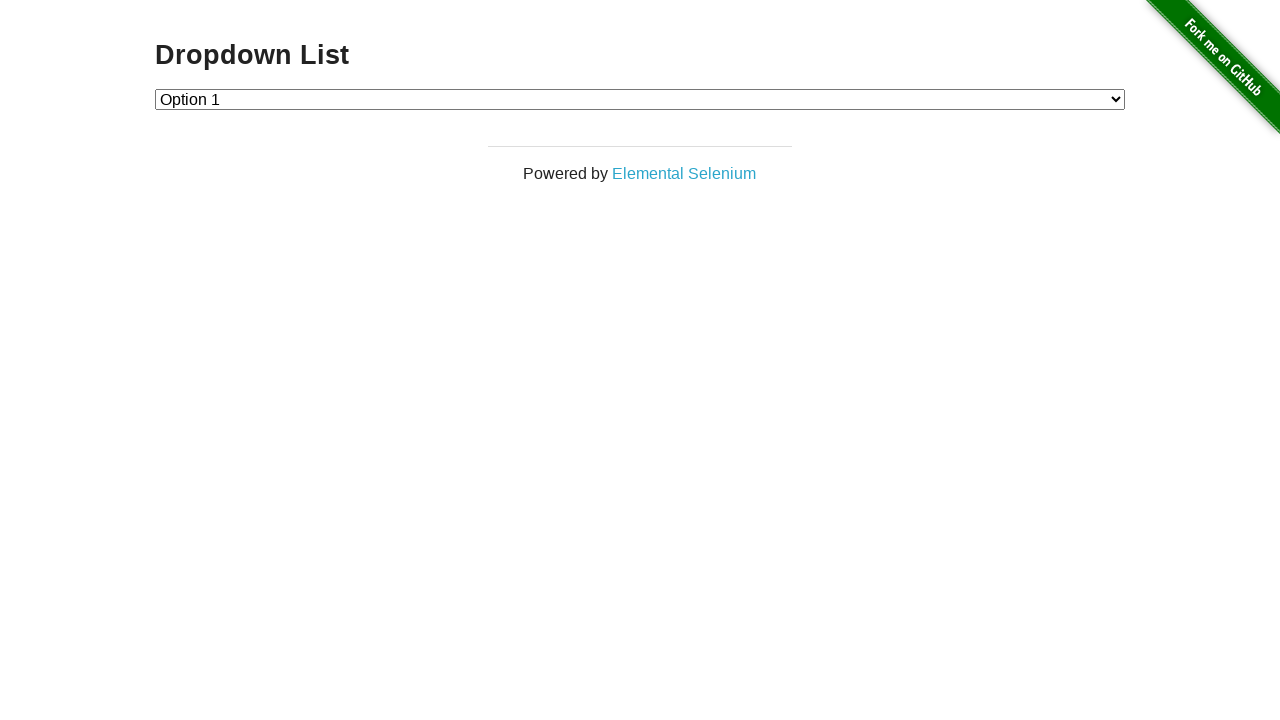